Tests drag and drop functionality by dragging element from column A to column B on a demo page

Starting URL: https://the-internet.herokuapp.com/drag_and_drop

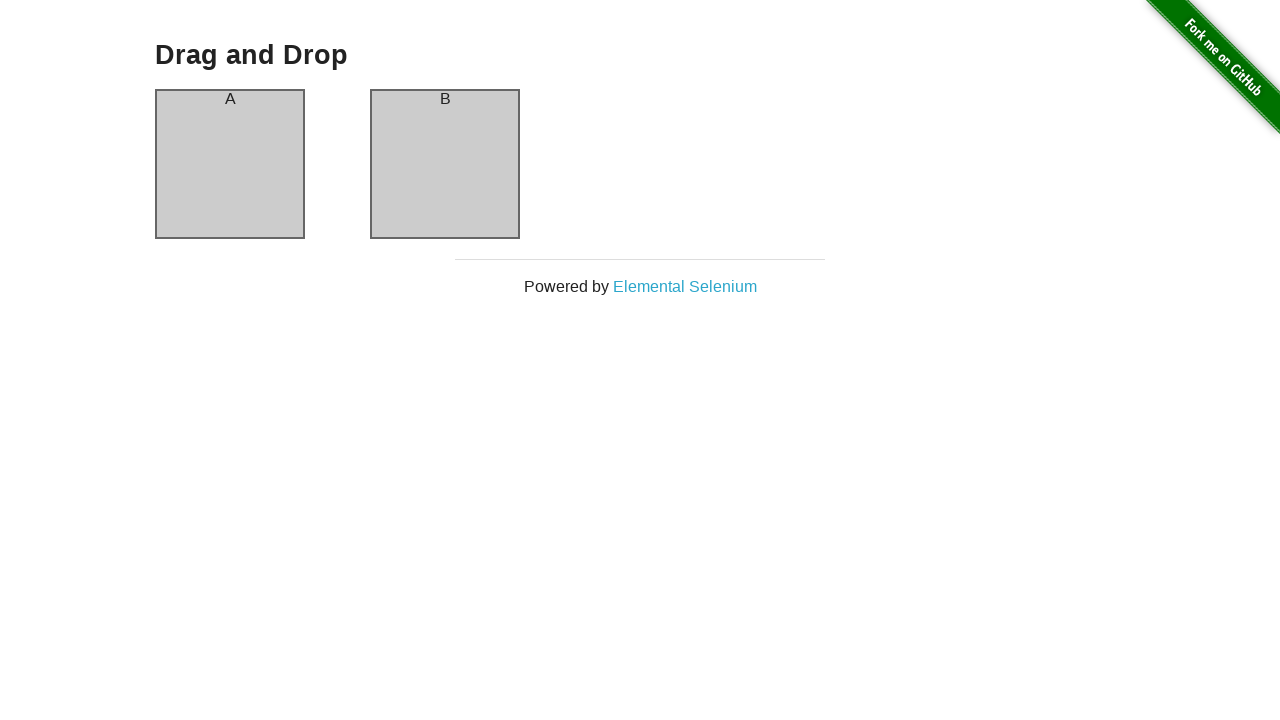

Waited for column A element to be visible
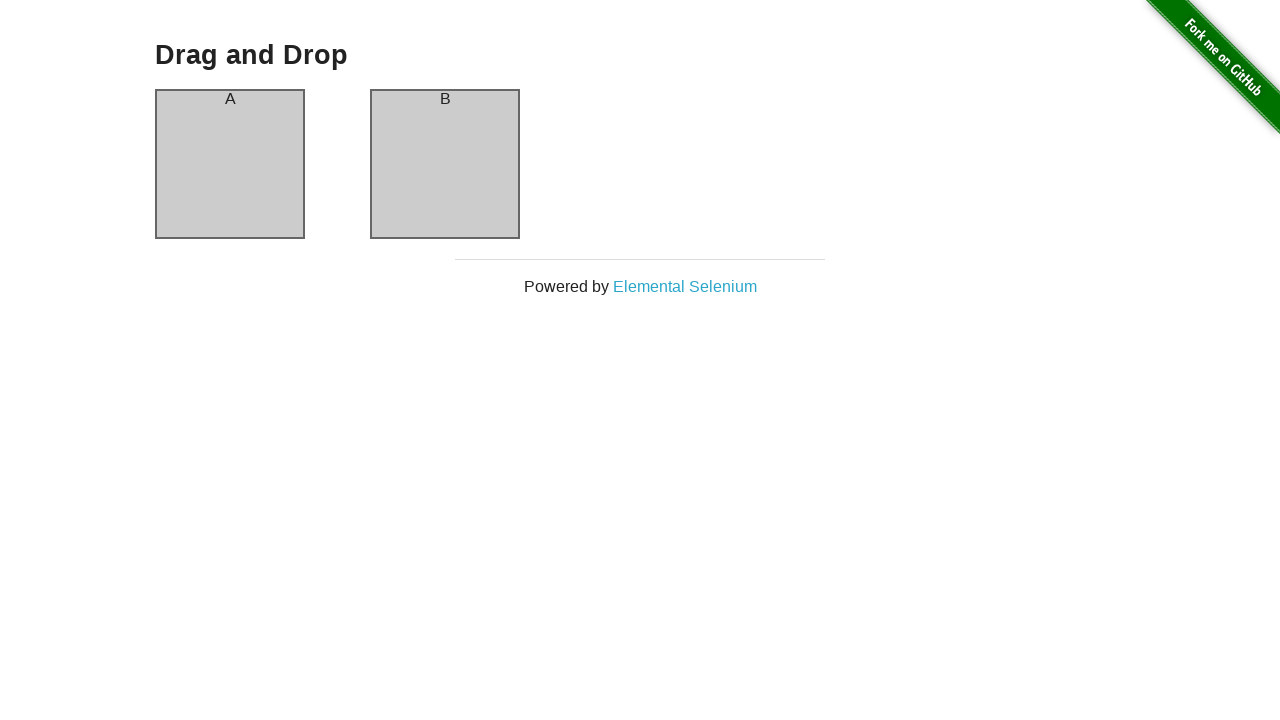

Waited for column B element to be visible
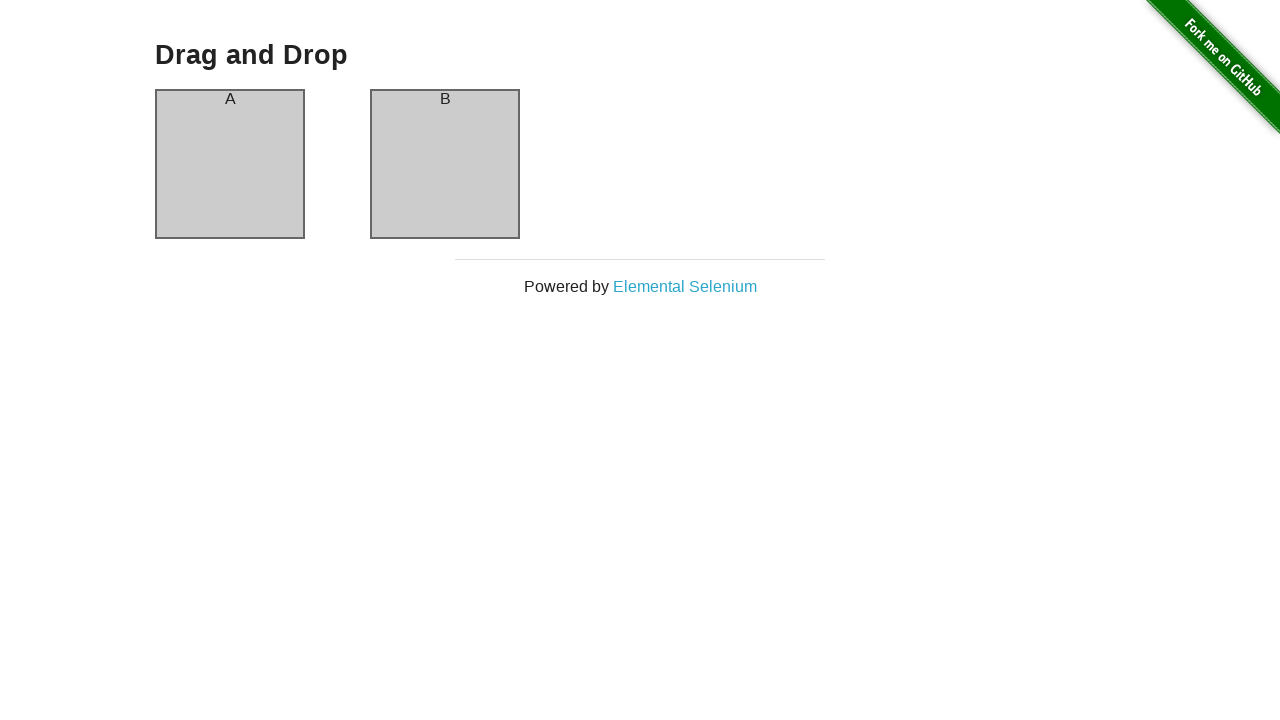

Located column A element for dragging
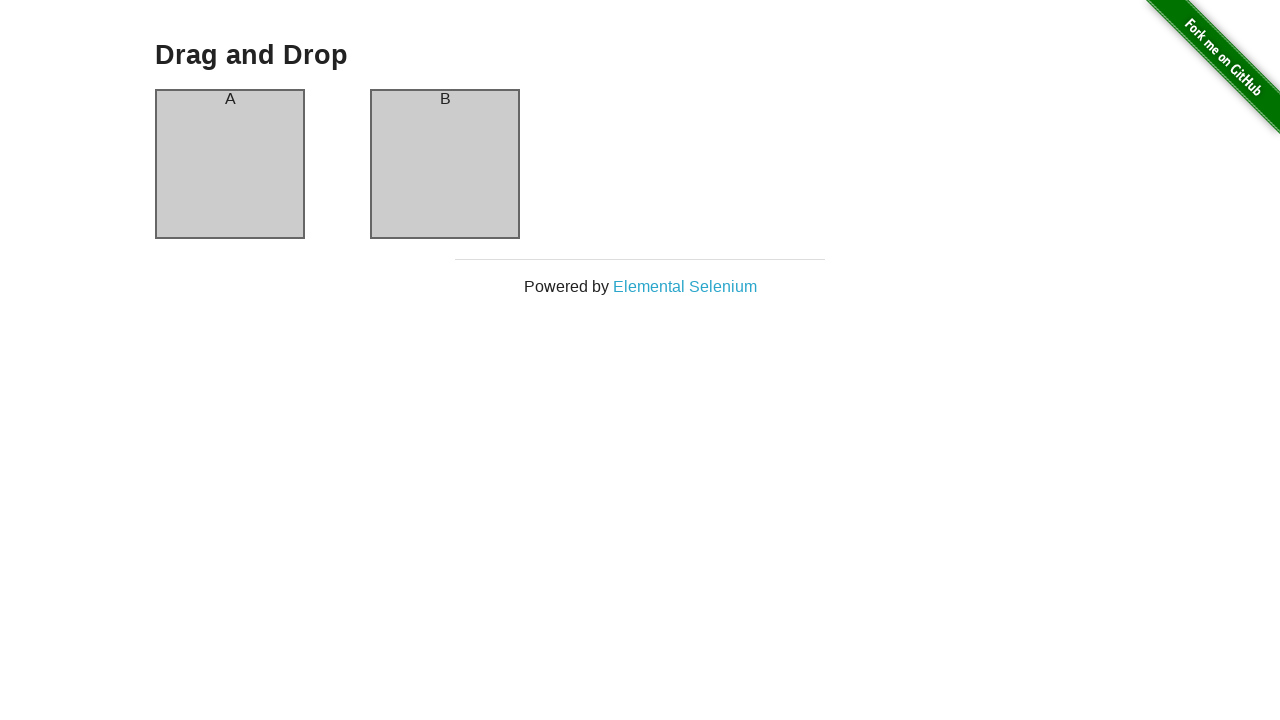

Located column B element as drag target
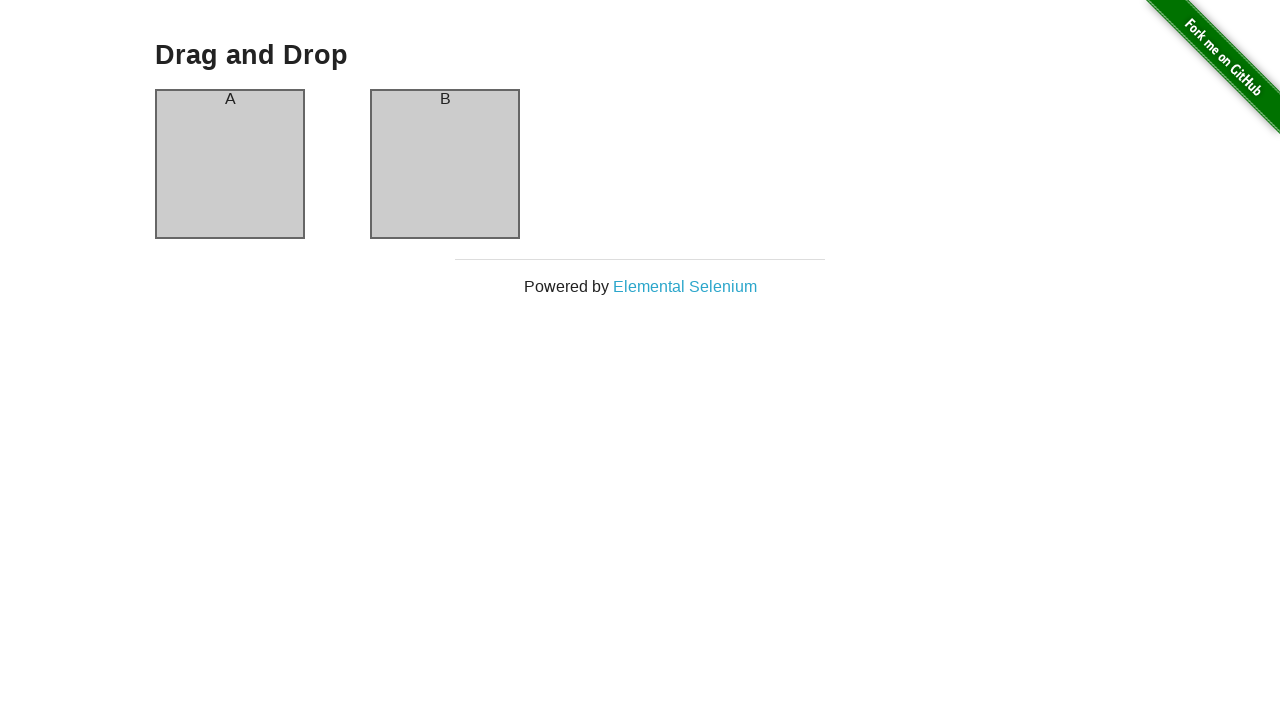

Dragged element from column A to column B at (445, 164)
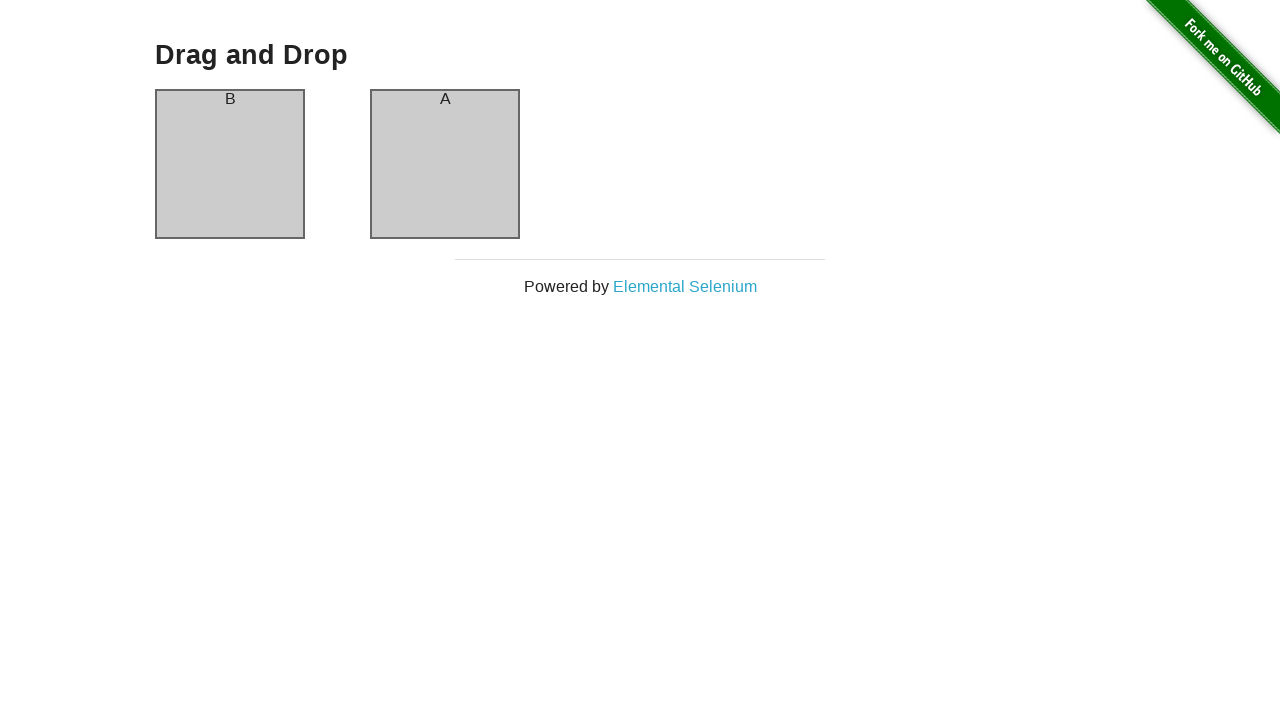

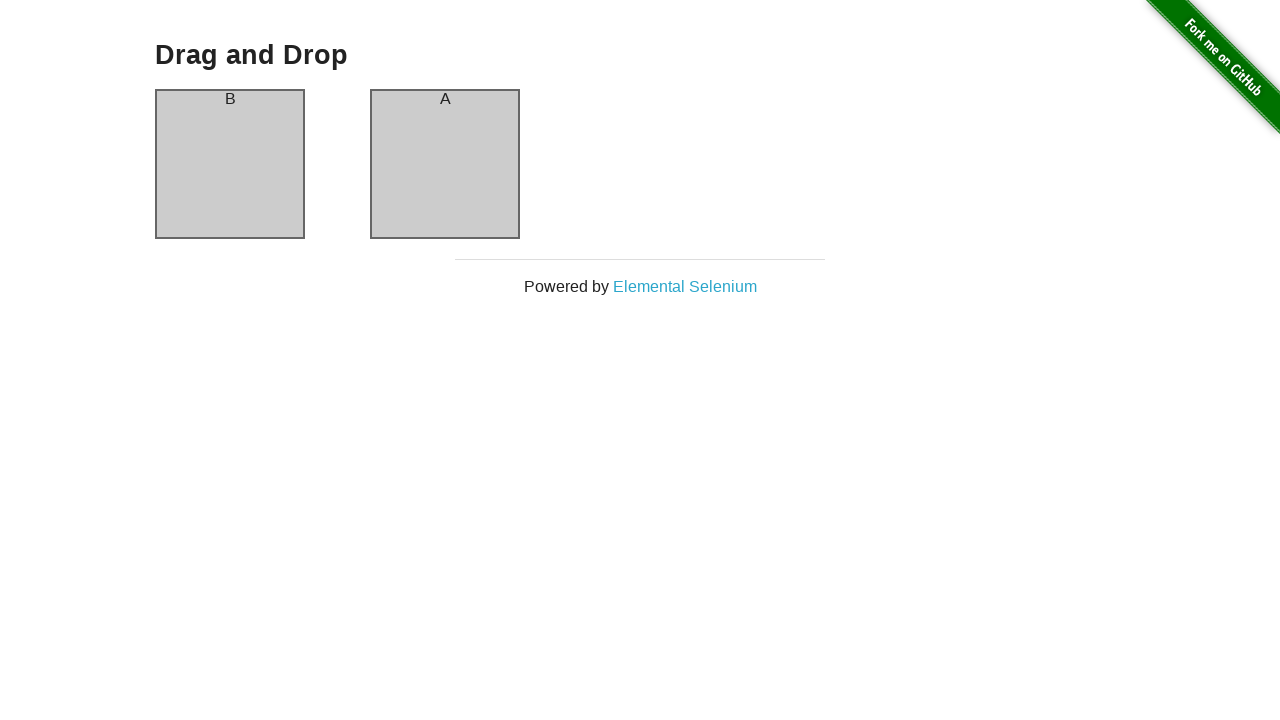